Tests navigation on the GreensTech Selenium course content page by clicking on a model section heading and then clicking on a resume training link.

Starting URL: http://greenstech.in/selenium-course-content.html

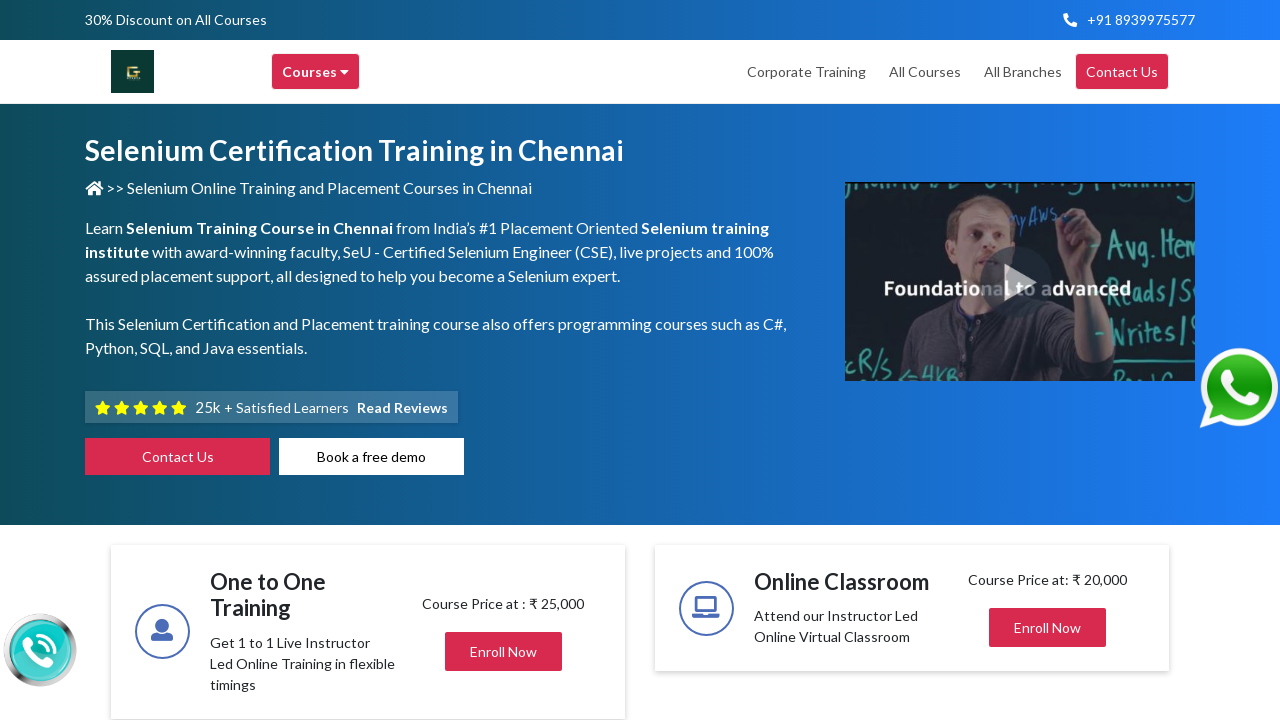

Set viewport size to 1920x1080
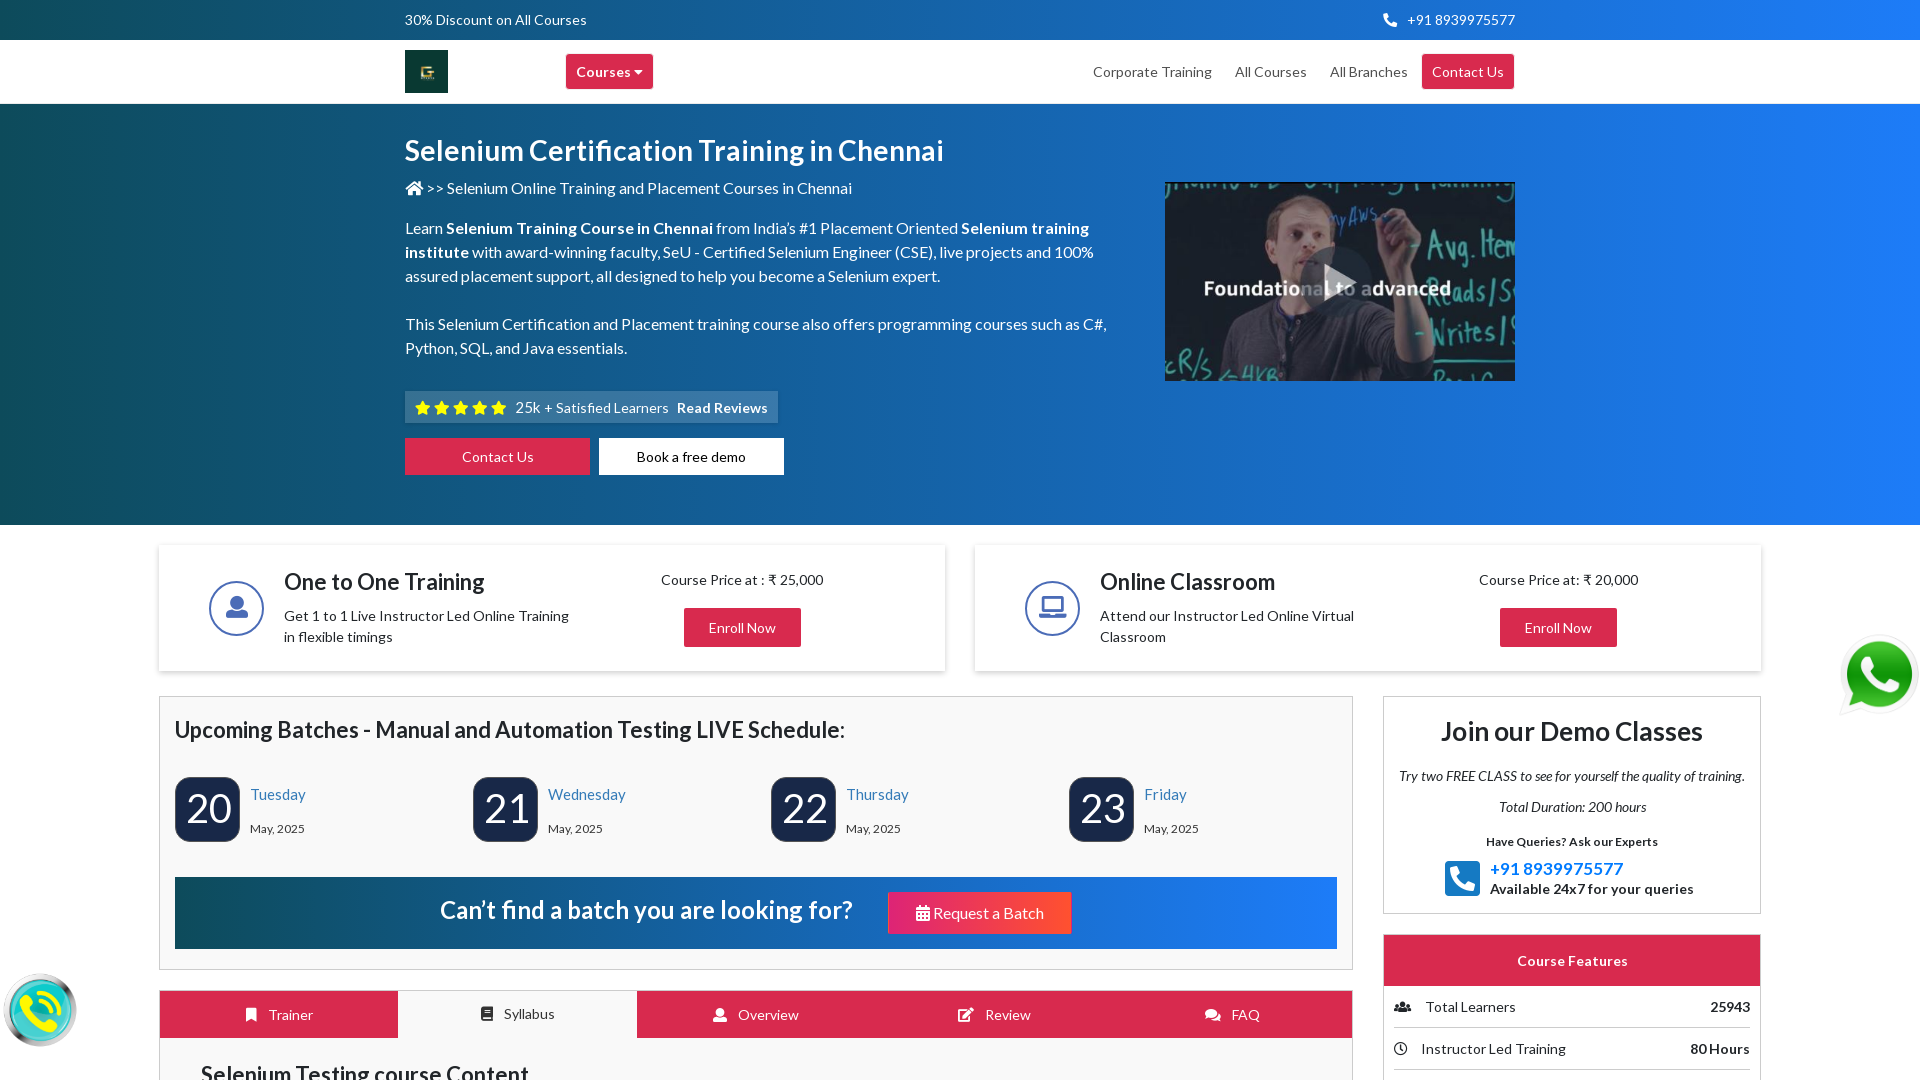

Retrieved page title: Selenium Training in Chennai | Selenium Certification Courses
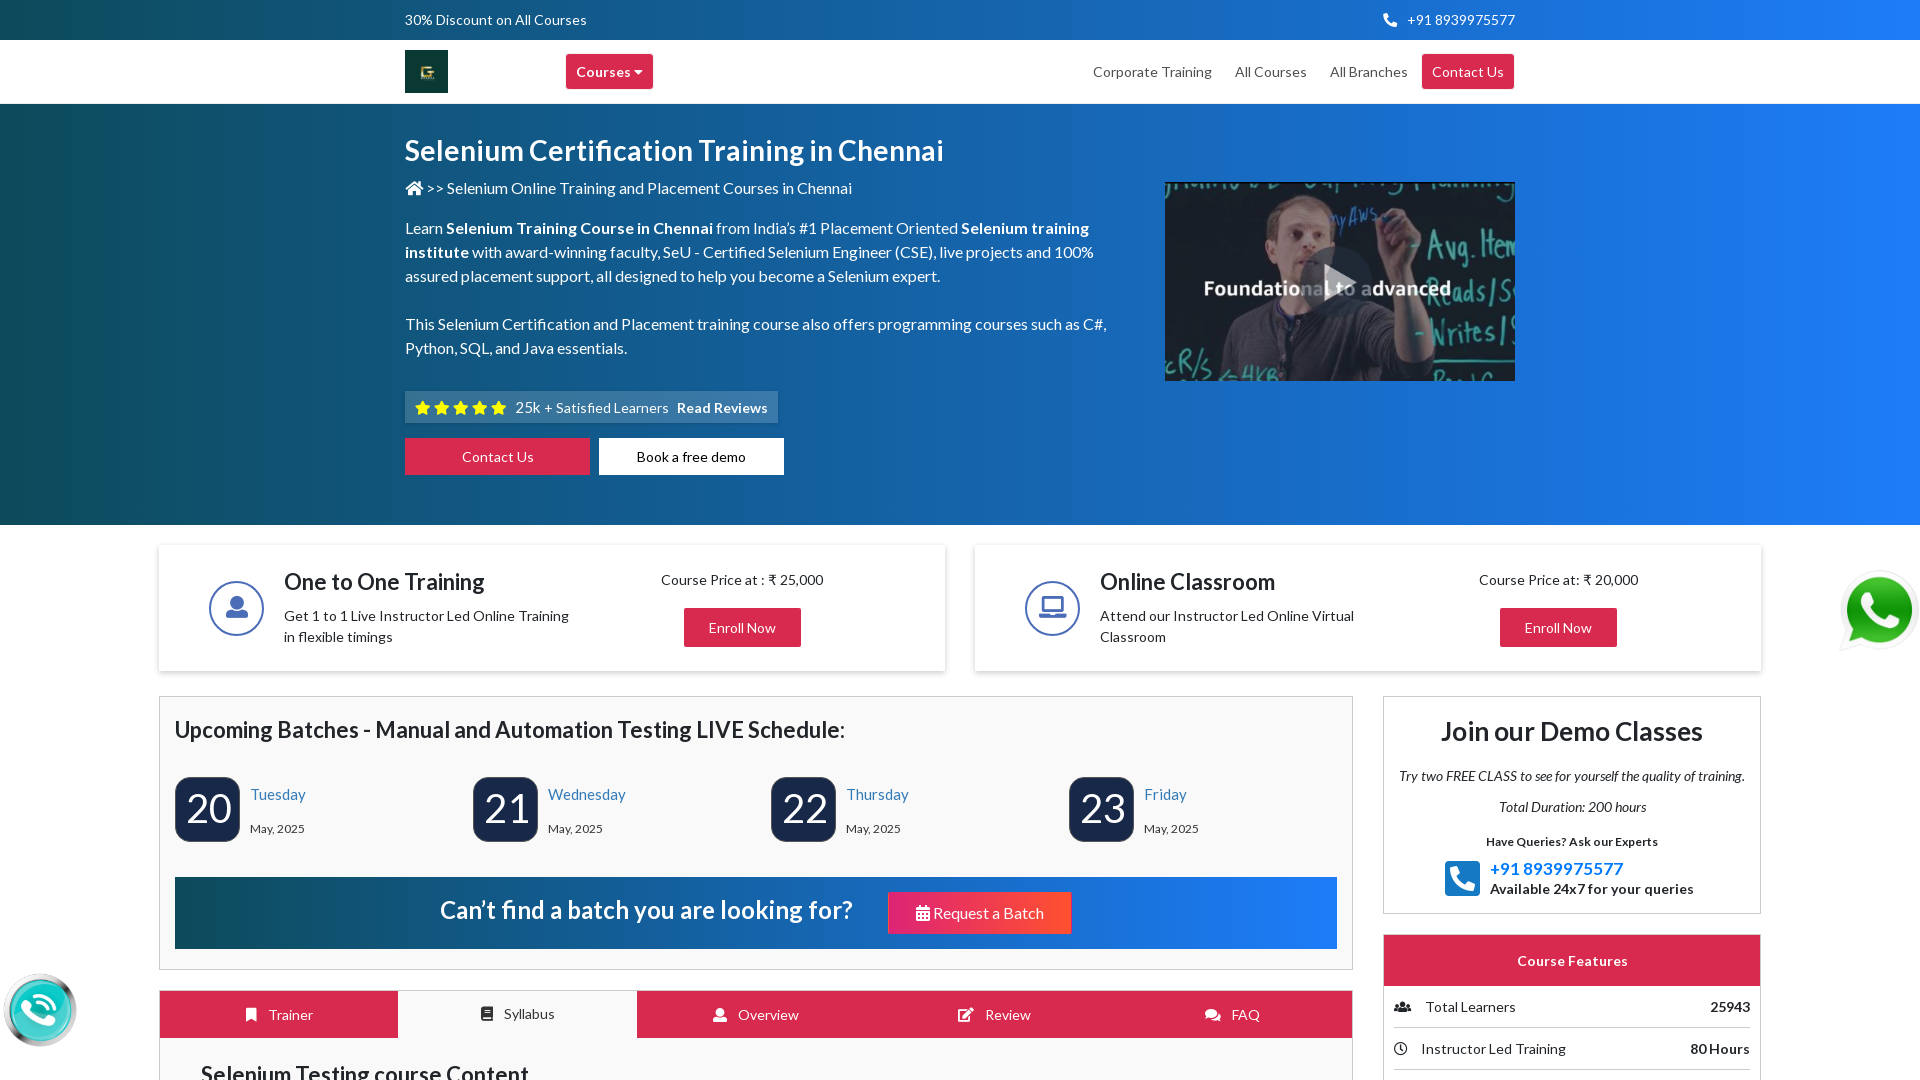

Clicked on the model section heading at (1572, 541) on xpath=//div[@id='heading201']
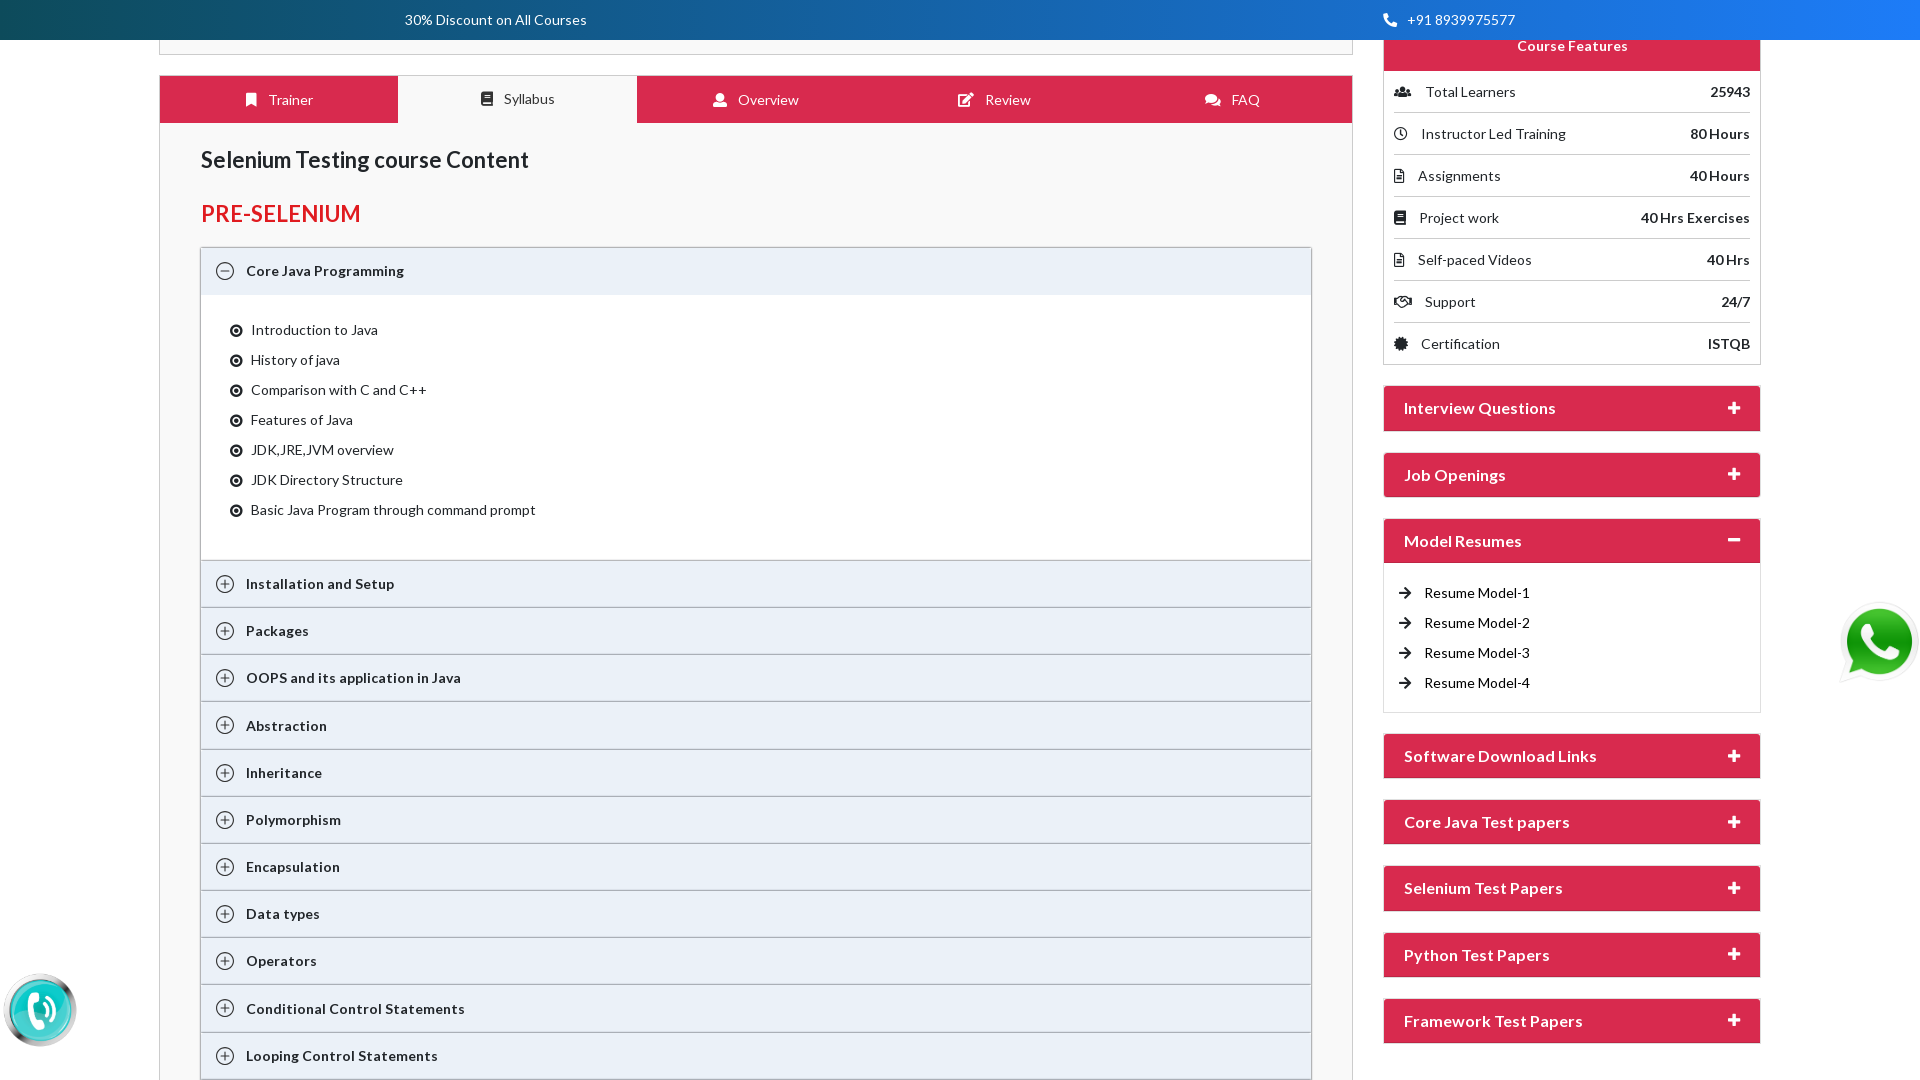

Clicked on the resume training link at (1477, 593) on (//a[@title='Model Resume training in chennai'])[1]
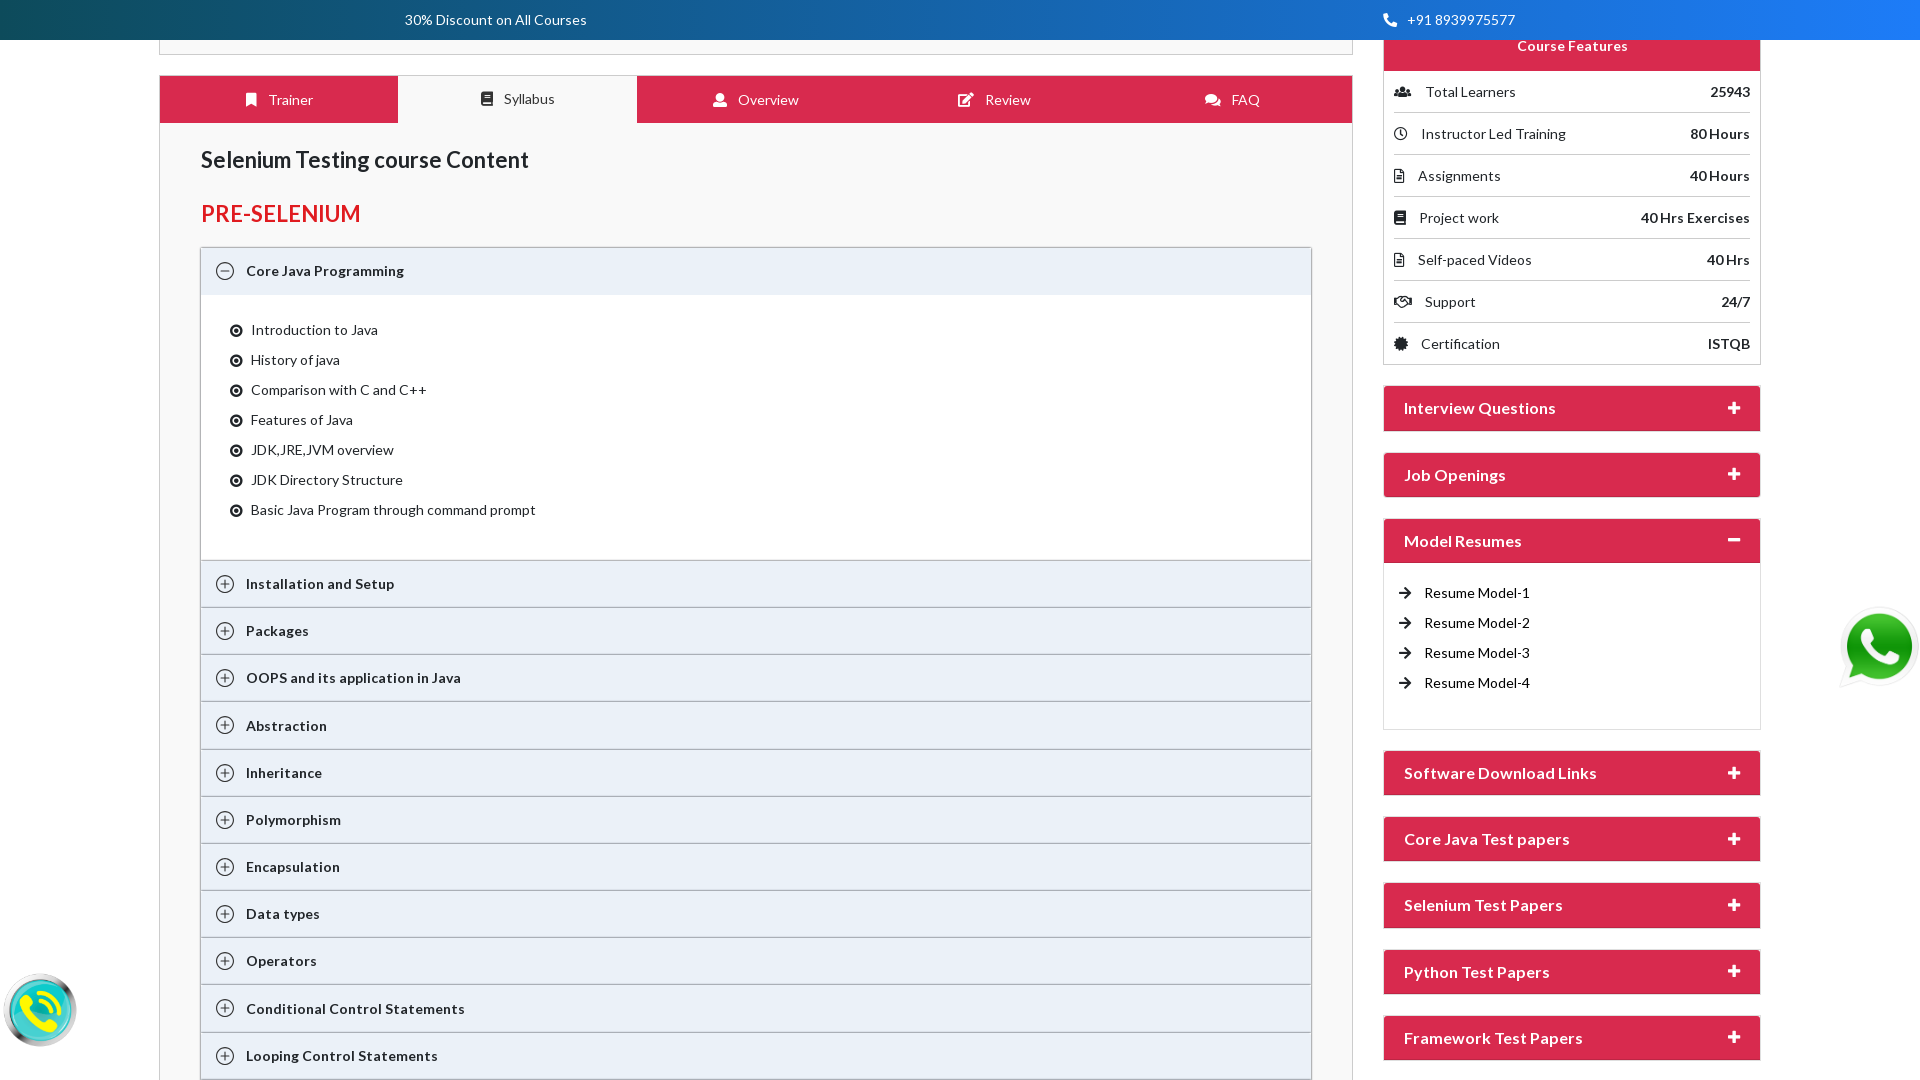

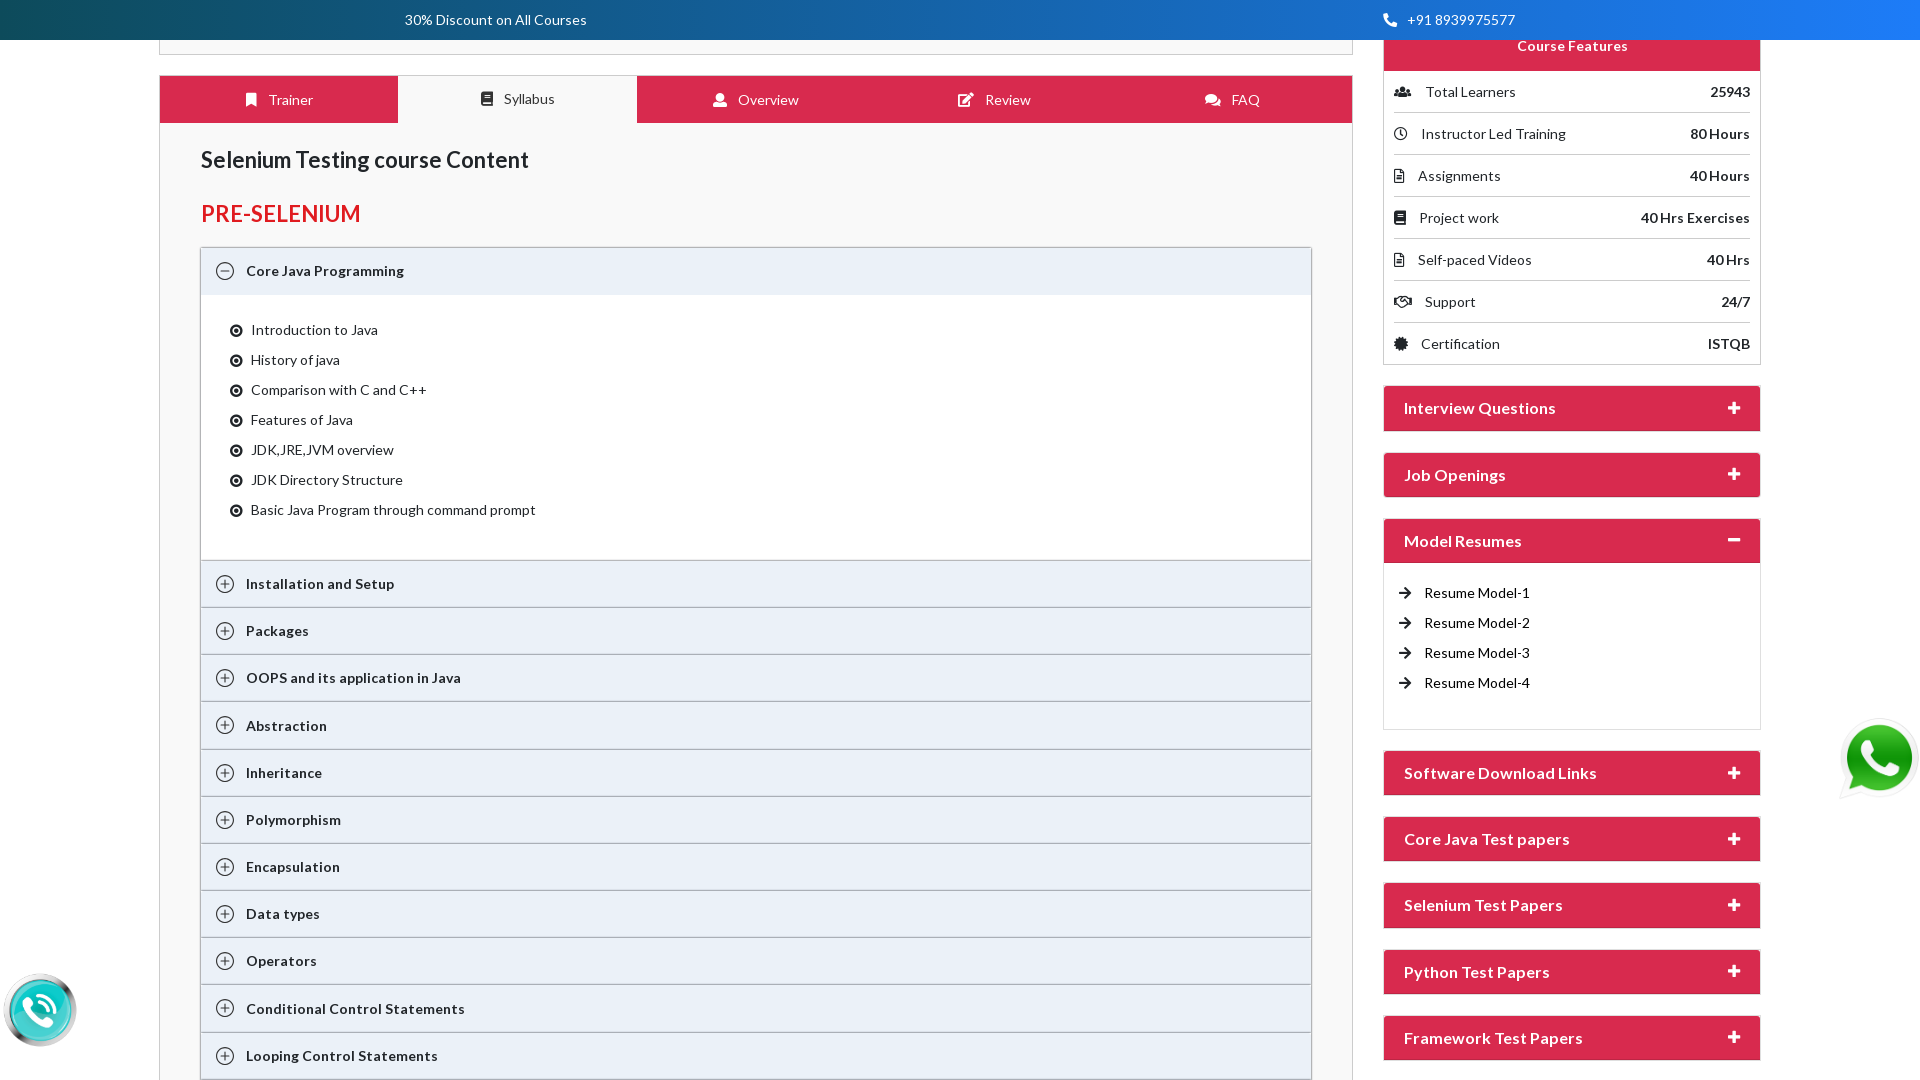